Tests the search functionality by searching for "Git" and verifying filtered results contain the search term

Starting URL: https://demoqa.com/books

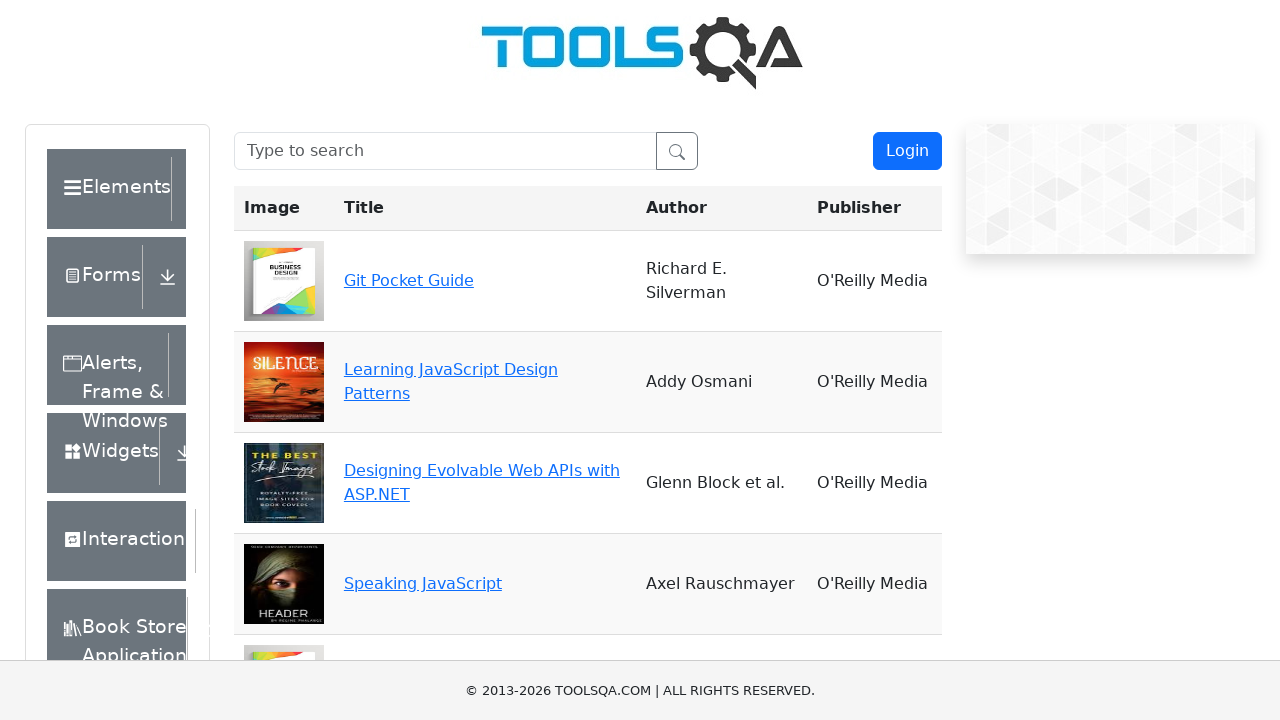

Filled search box with 'Git' on #searchBox
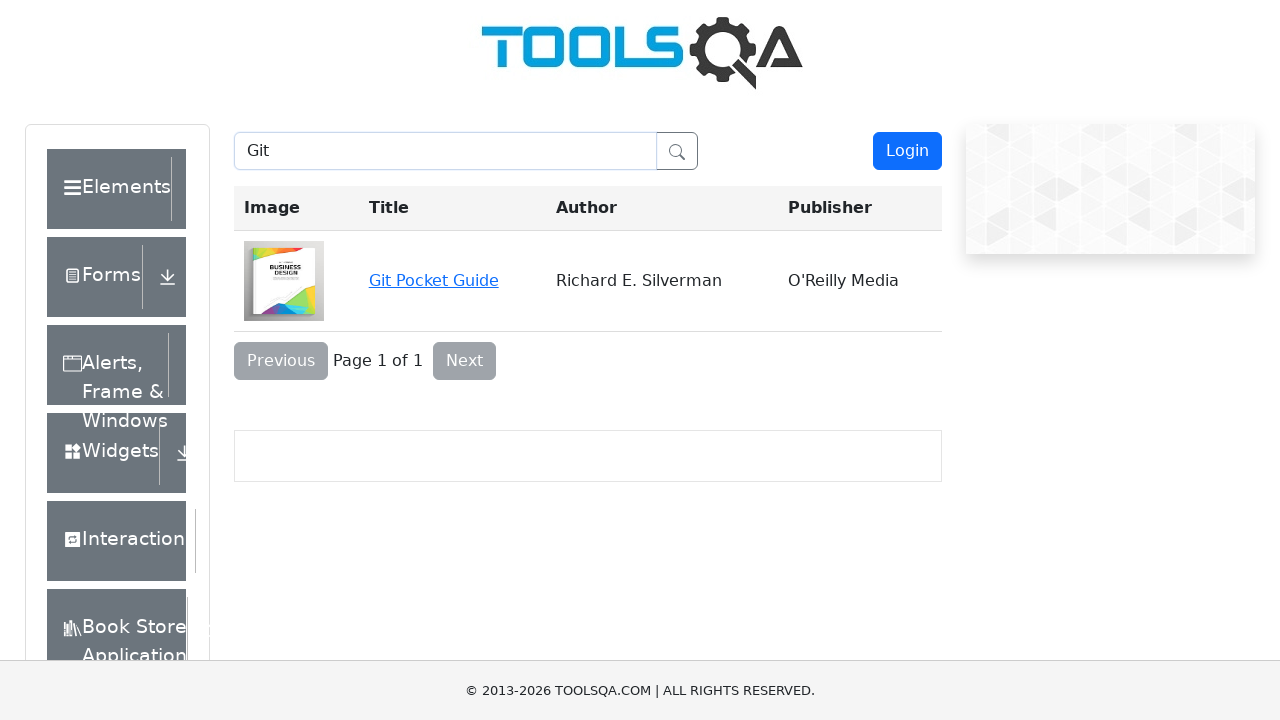

Waited 500ms for search results to filter
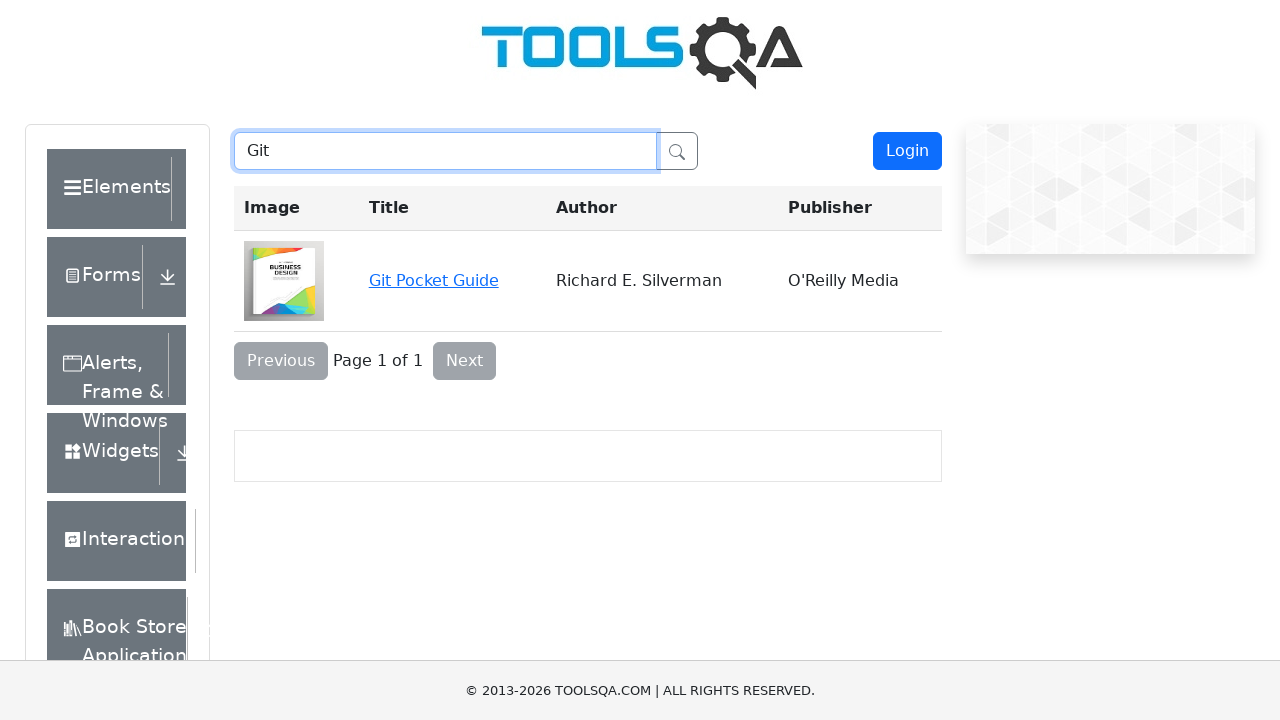

Retrieved all visible book entries from filtered results
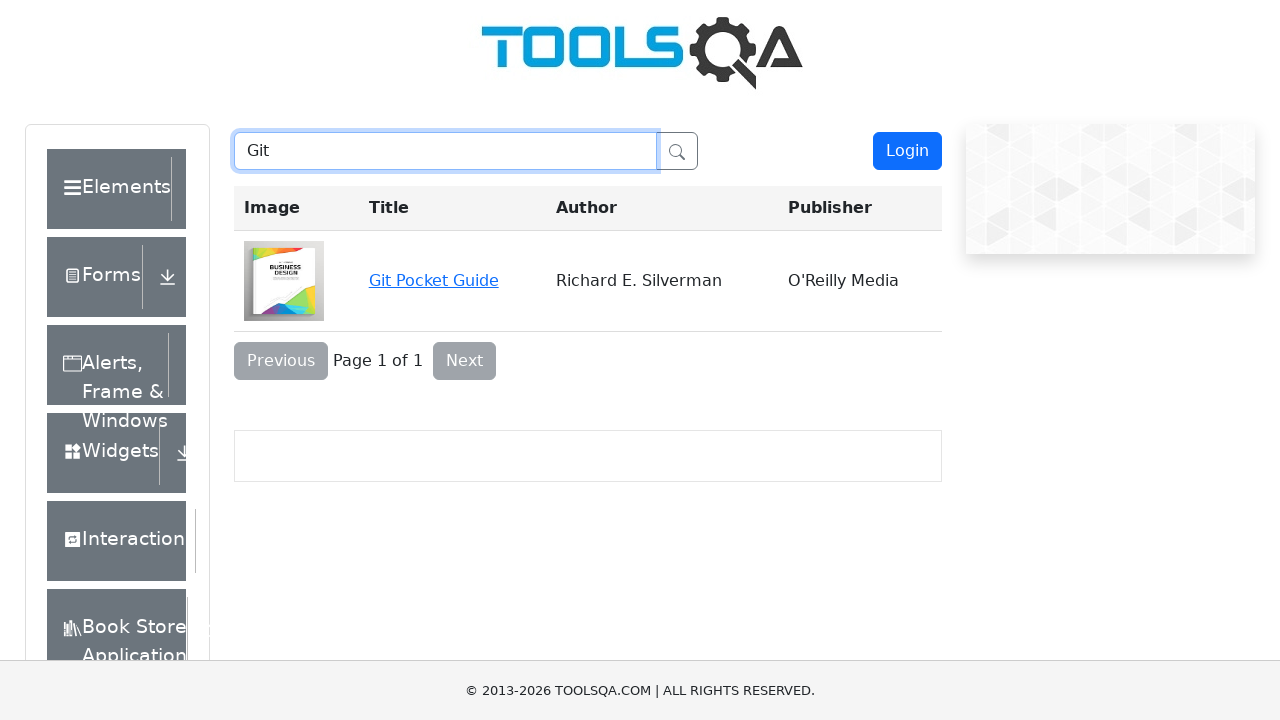

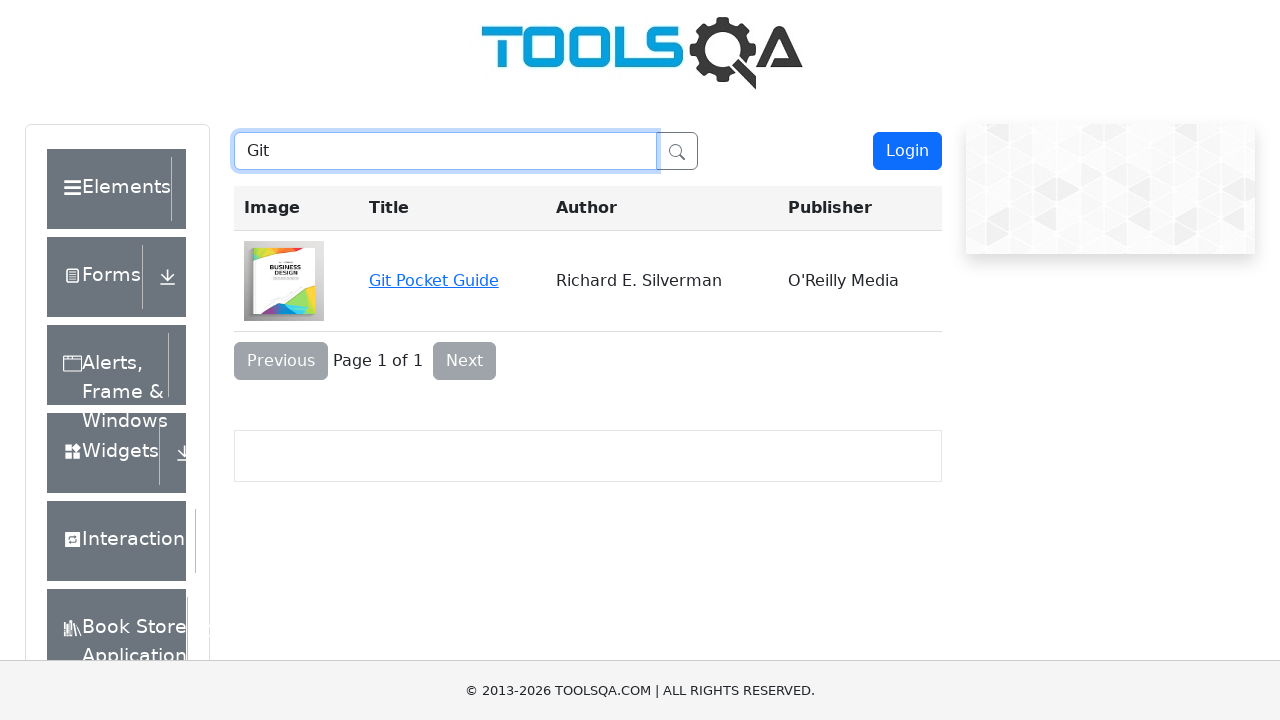